Navigates to the OrangeHRM demo site and maximizes the browser window to verify the page loads correctly.

Starting URL: https://opensource-demo.orangehrmlive.com/

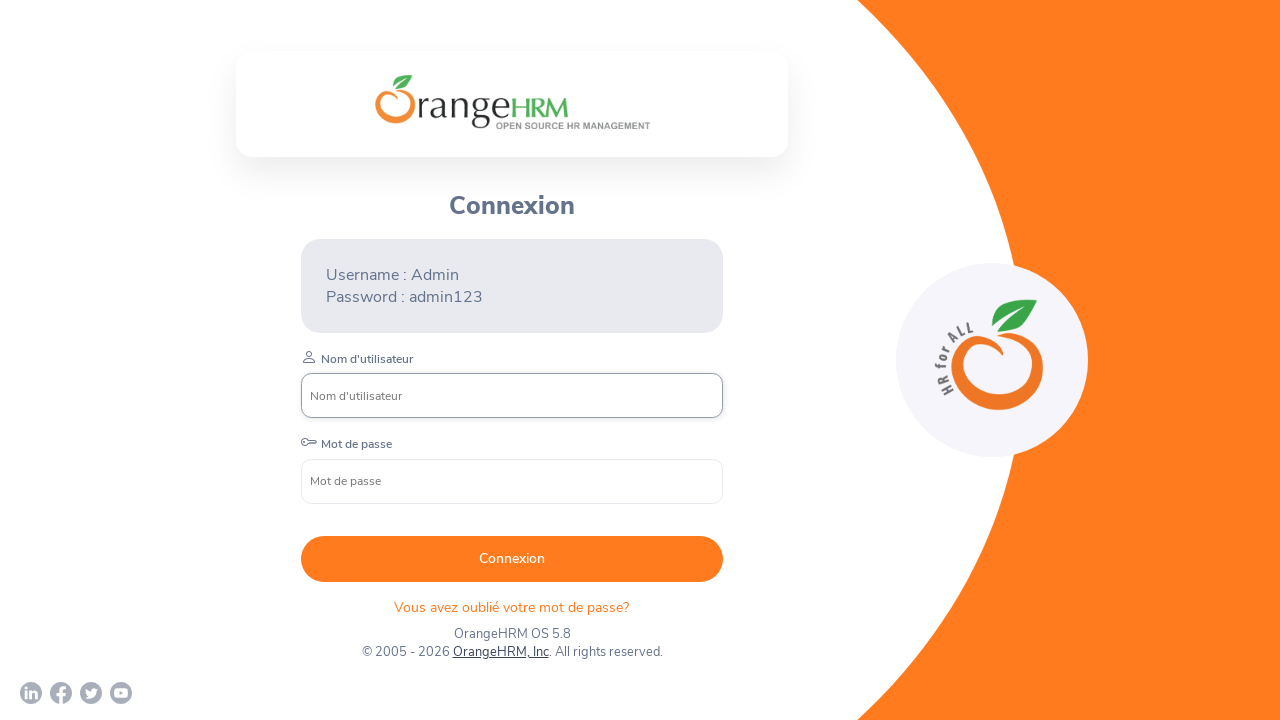

Set viewport to 1920x1080 to maximize browser window
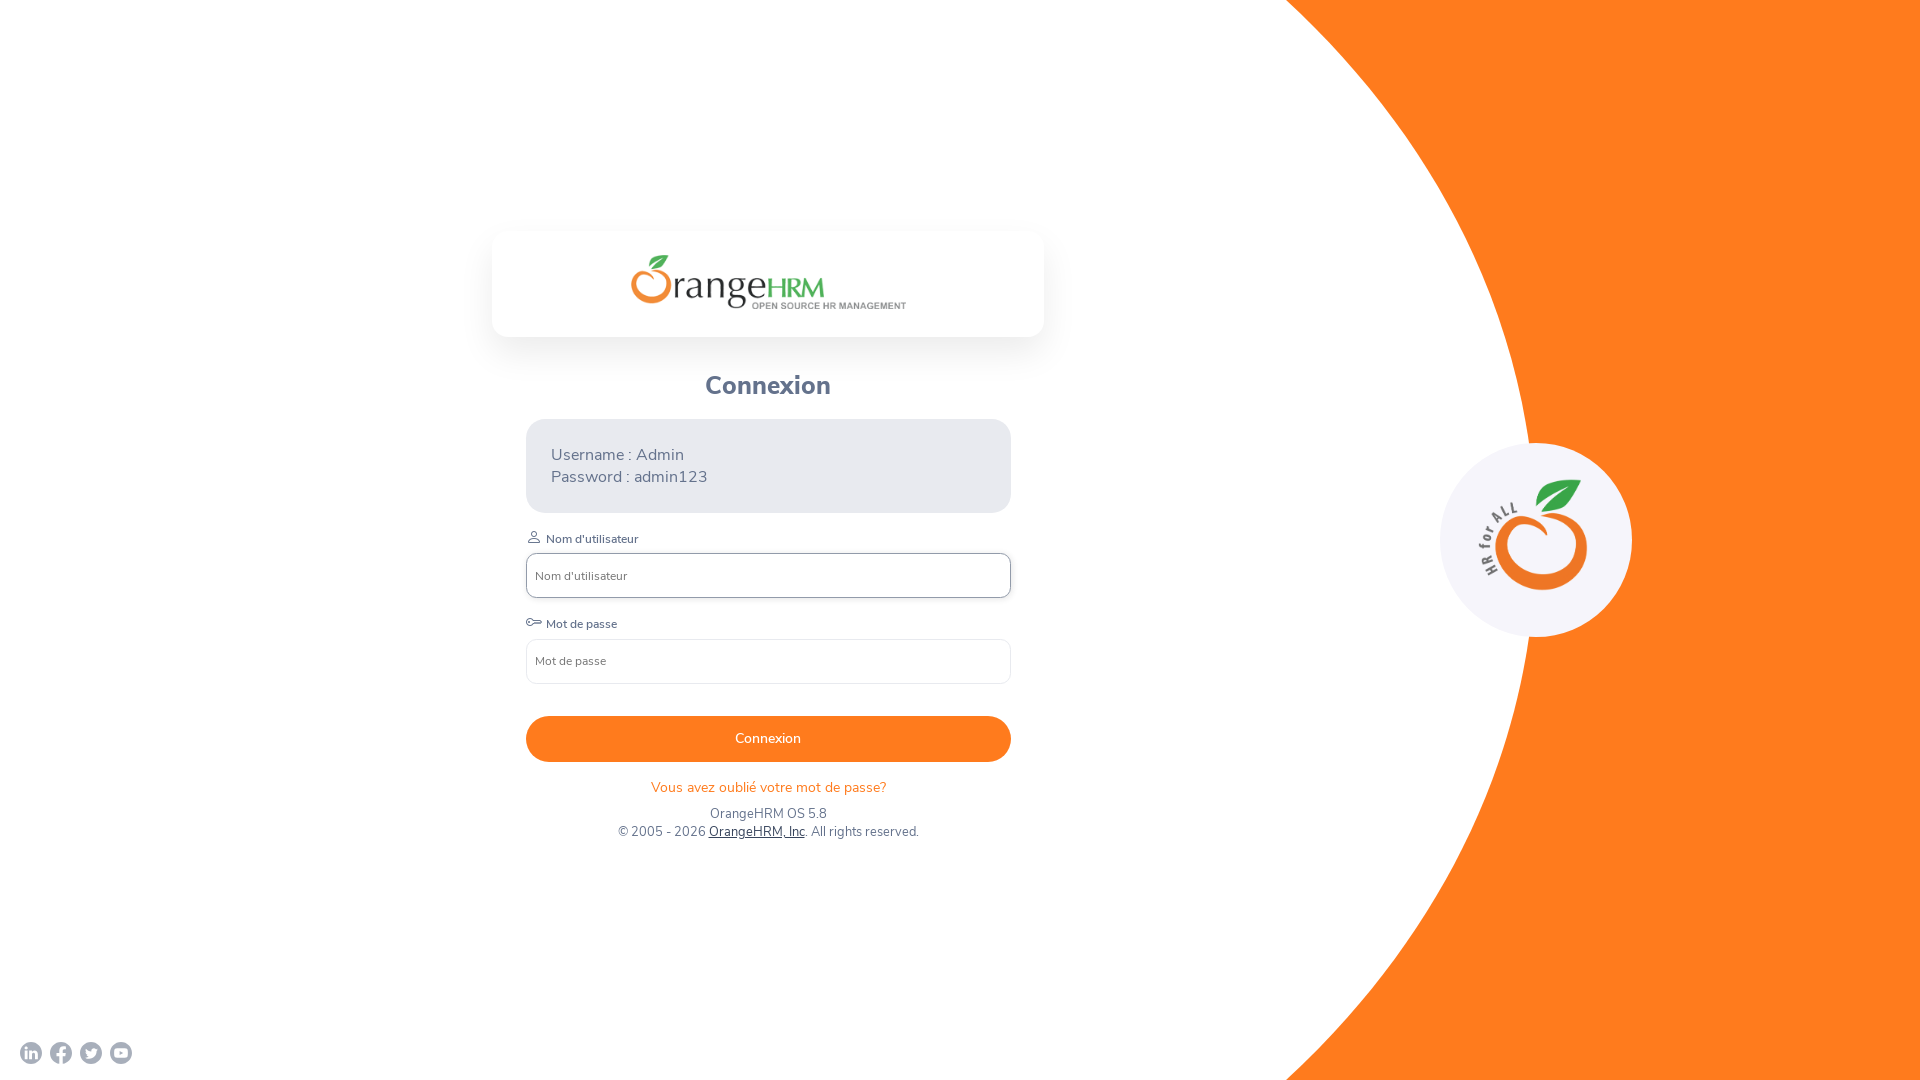

OrangeHRM demo site page loaded successfully
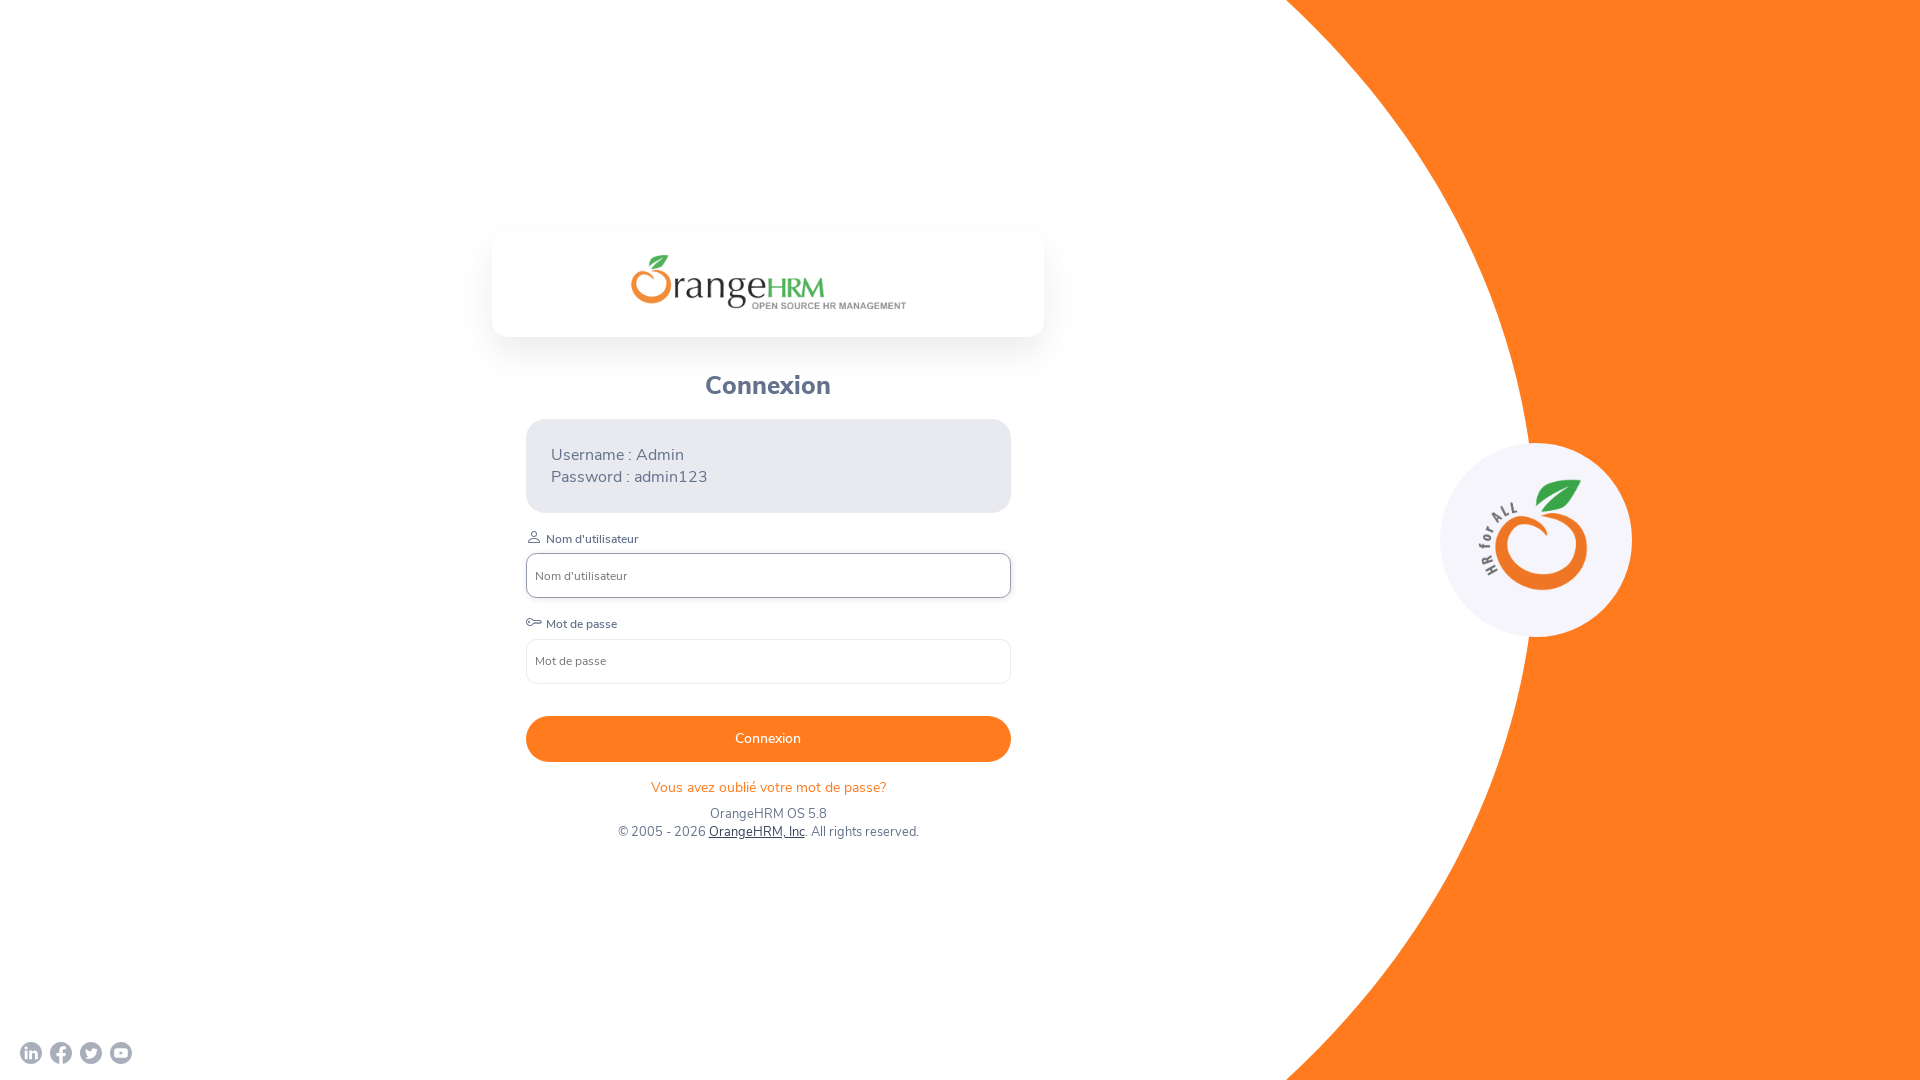

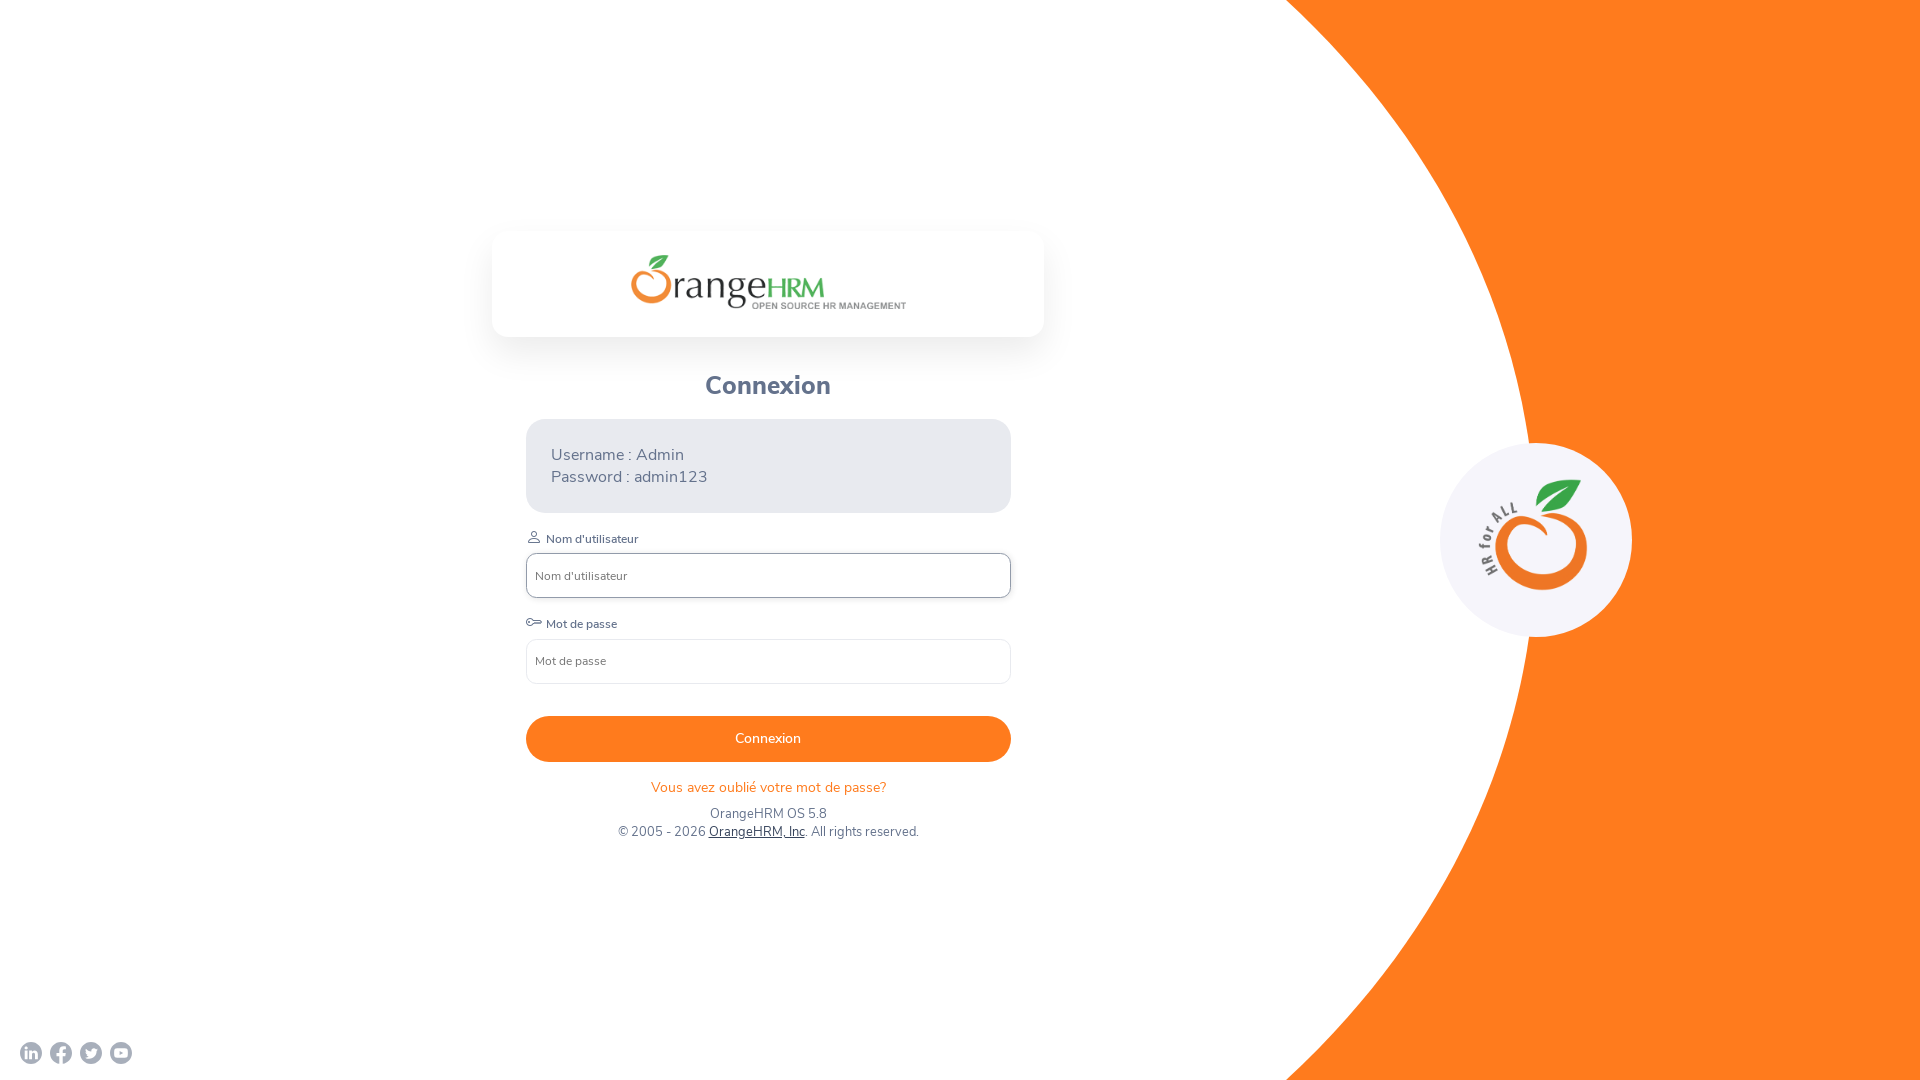